Tests JavaScript alert handling by clicking buttons that trigger different types of alerts (simple alert, confirm dialog, prompt dialog) and interacting with them by accepting, dismissing, and entering text.

Starting URL: https://echoecho.com/javascript4.htm

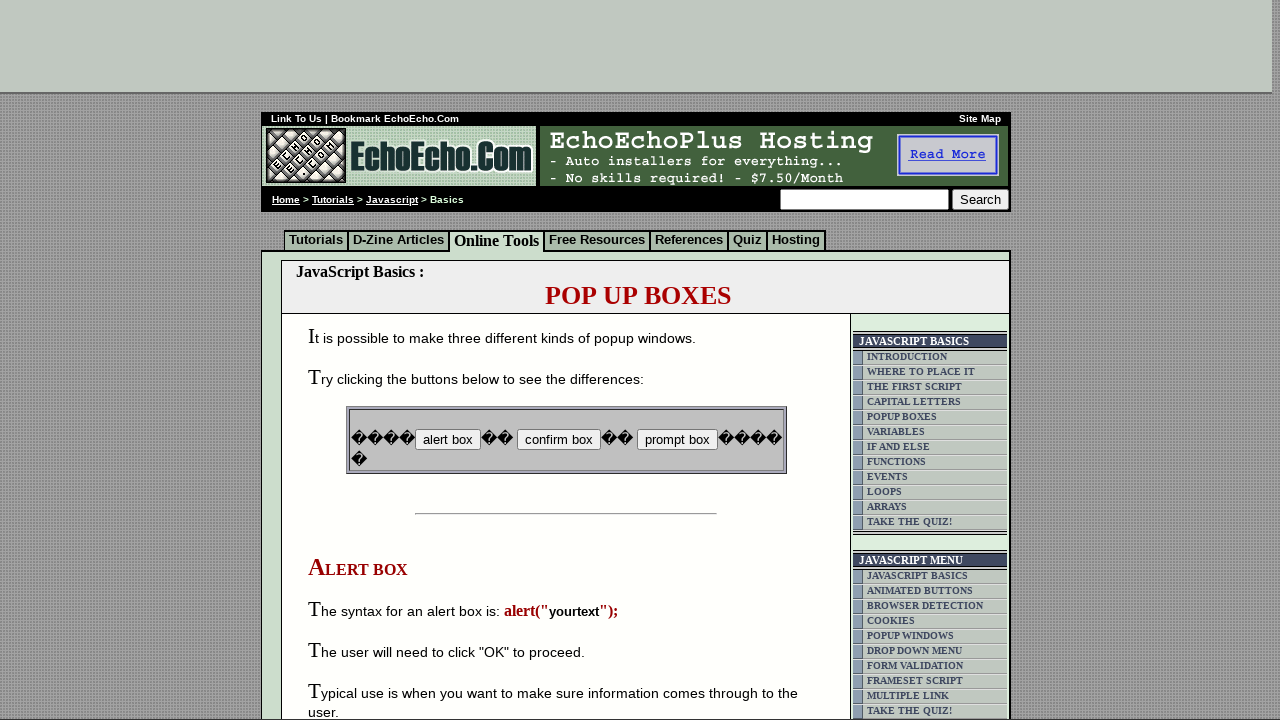

Clicked first button to trigger simple alert at (448, 440) on input[name='B1']
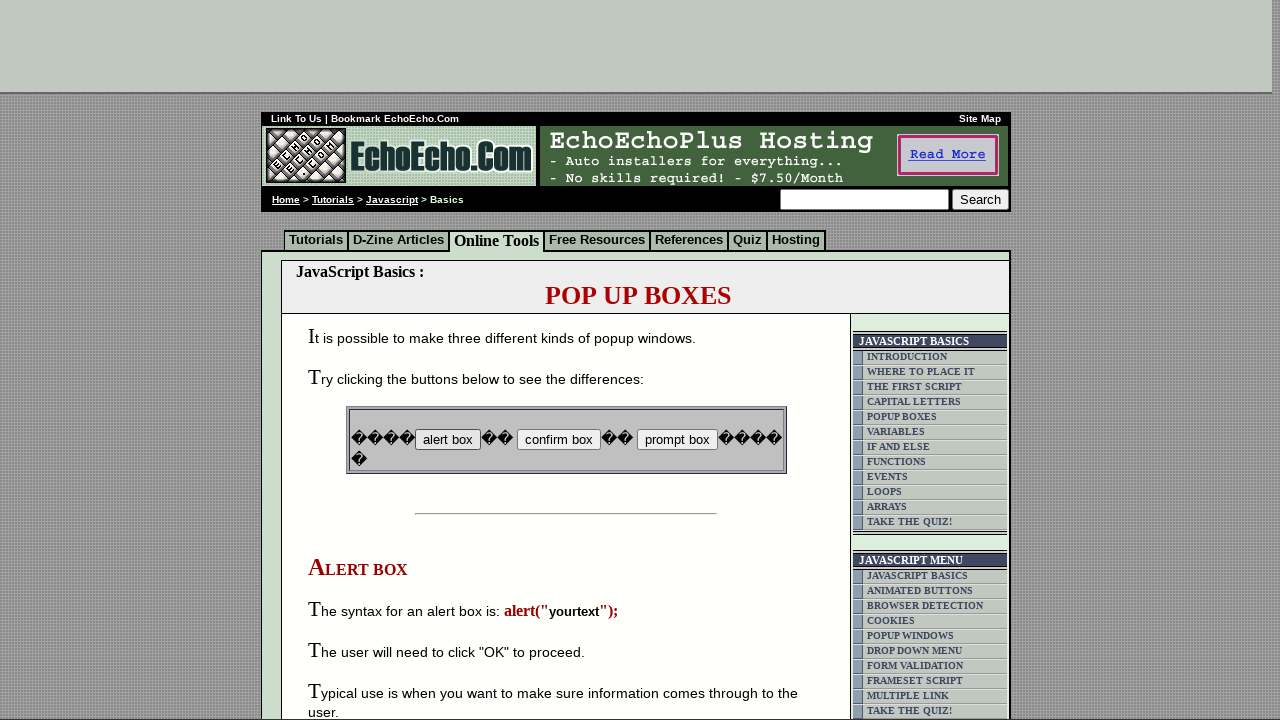

Set up dialog handler to accept alerts
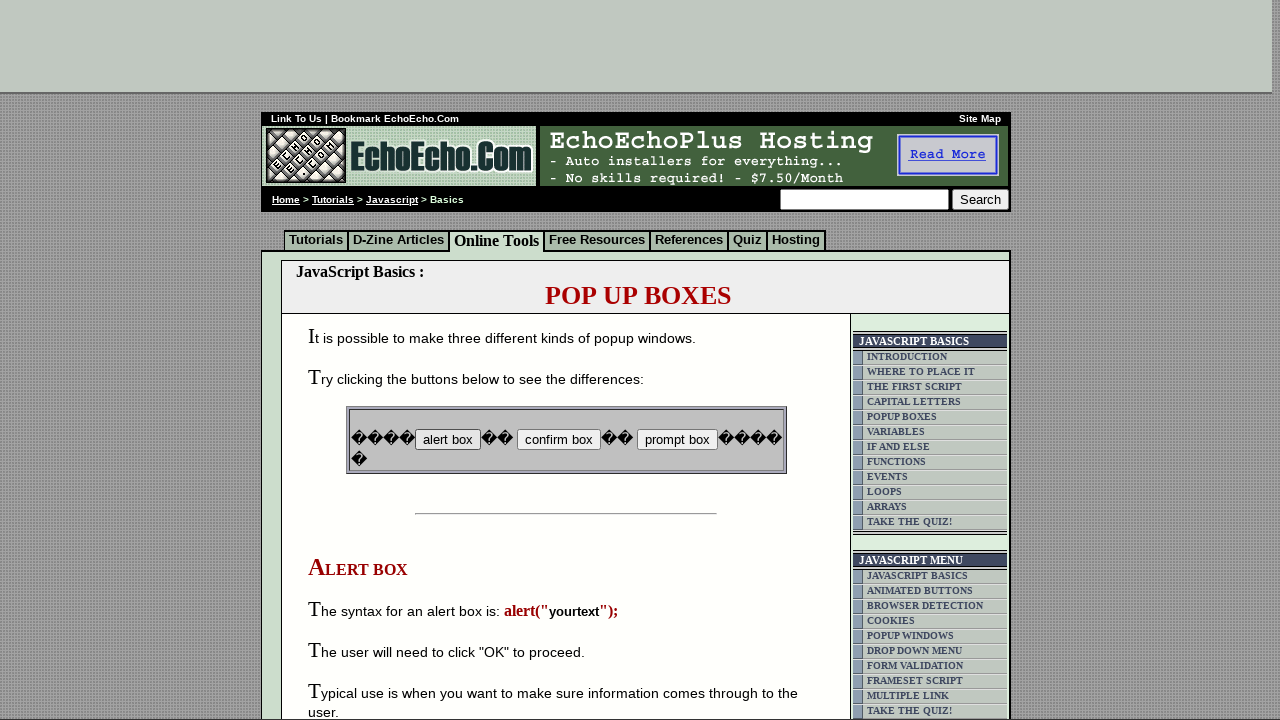

Waited 500ms for alert to be dismissed
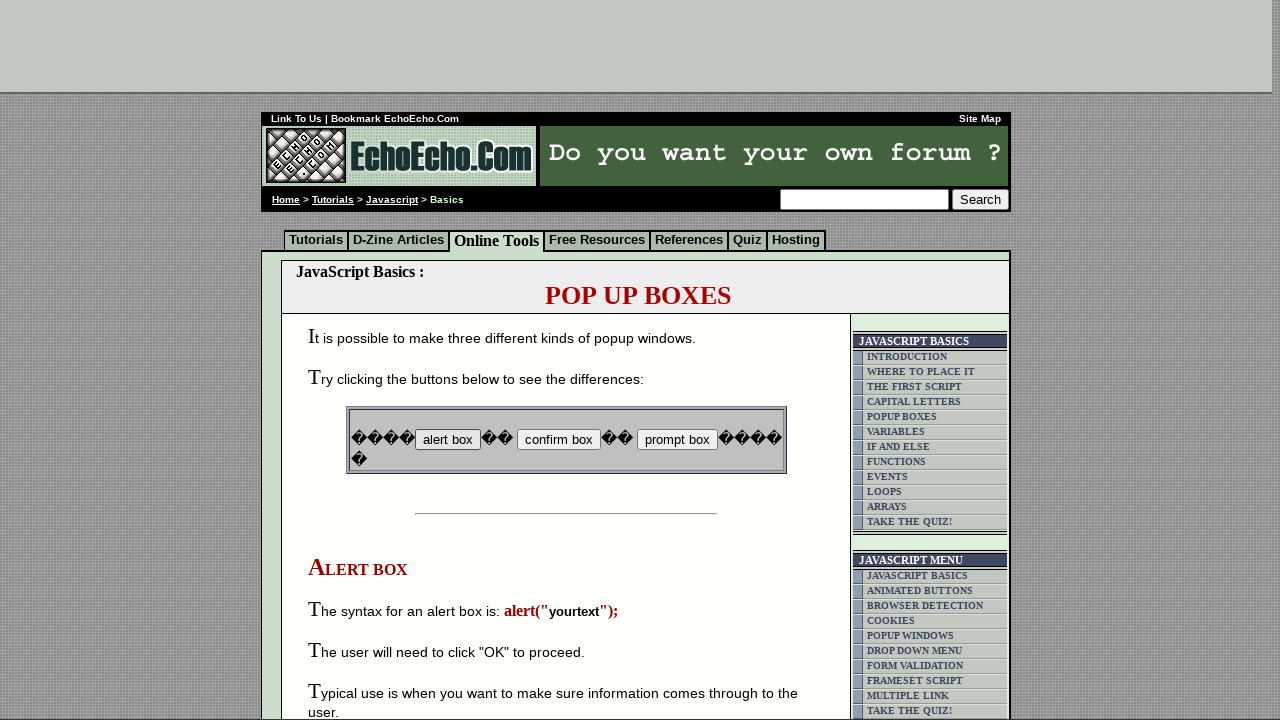

Clicked second button to trigger confirm dialog at (558, 440) on input[name='B2']
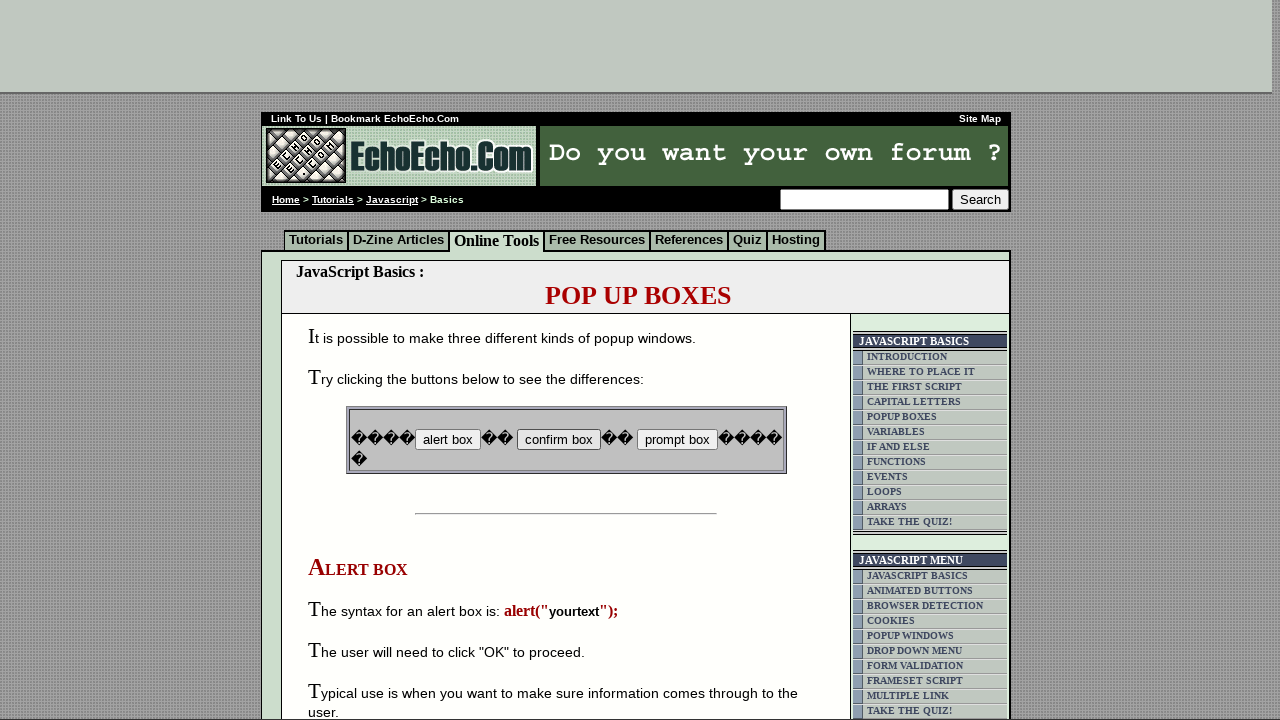

Set up dialog handler to dismiss confirm dialogs
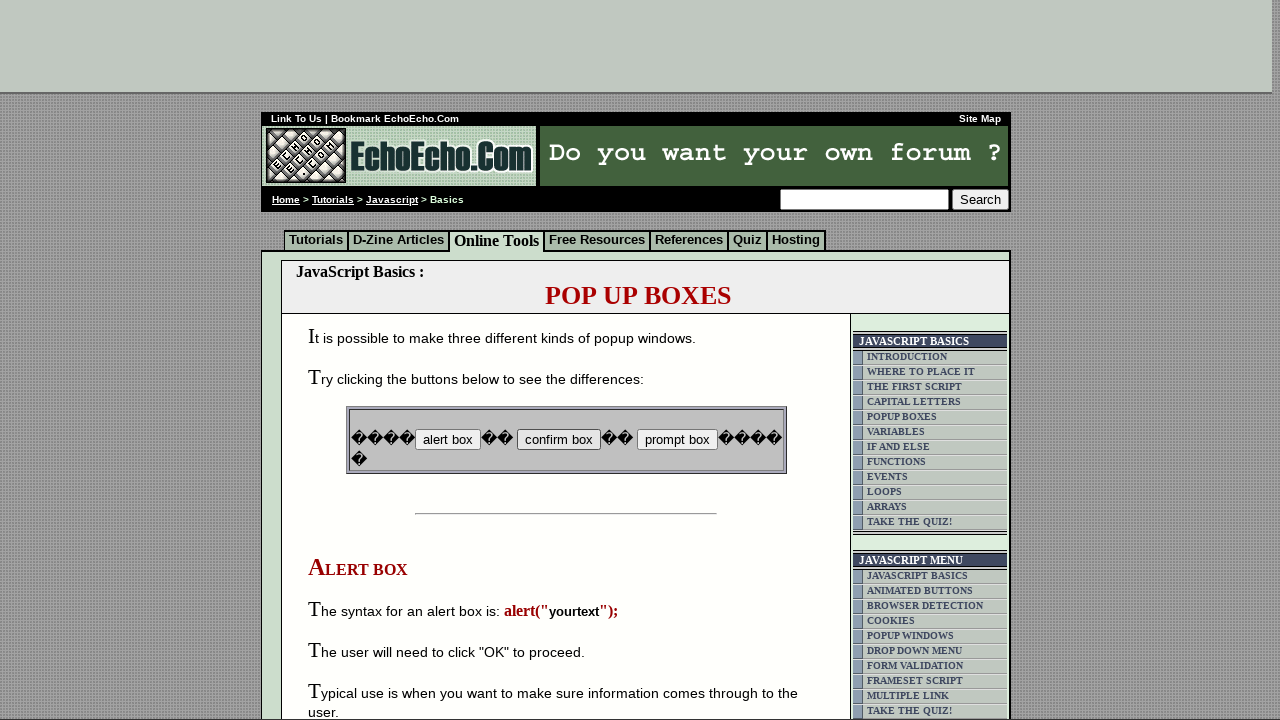

Waited 500ms for confirm dialog to be dismissed
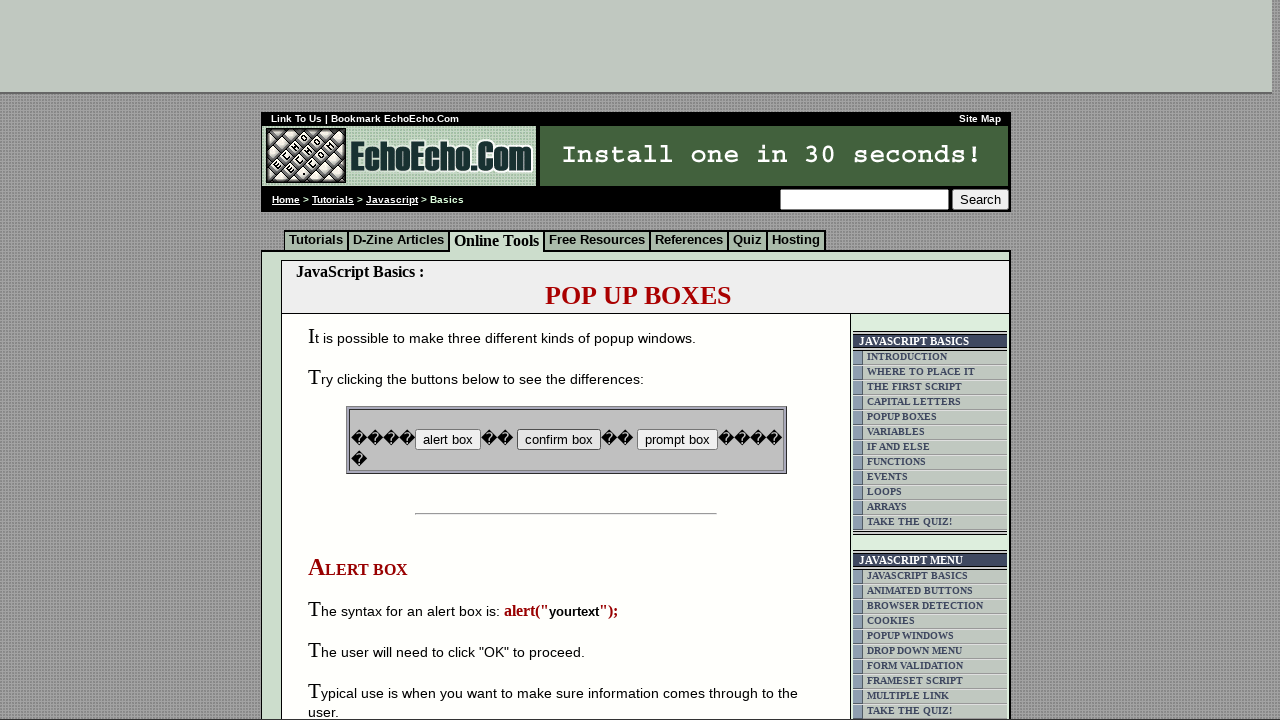

Clicked third button to trigger prompt dialog at (677, 440) on input[name='B3']
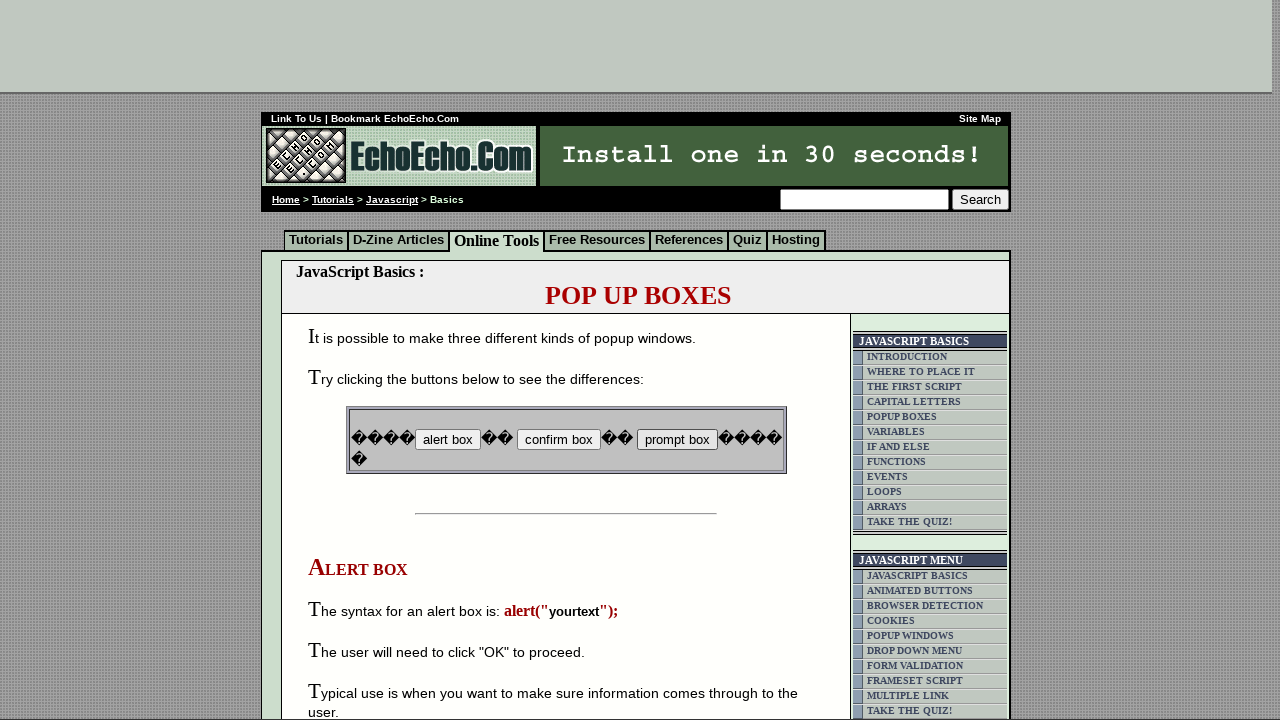

Set up dialog handler to accept prompt with text 'Hai'
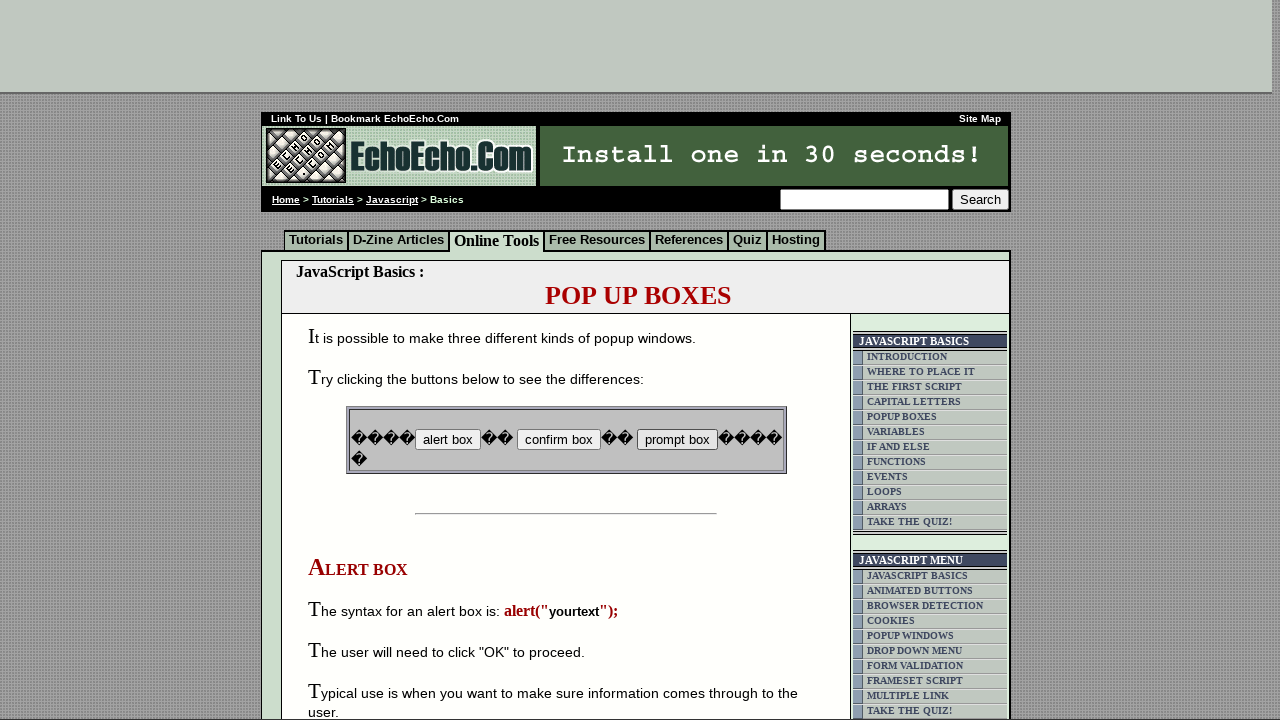

Waited 500ms for prompt dialog to be handled
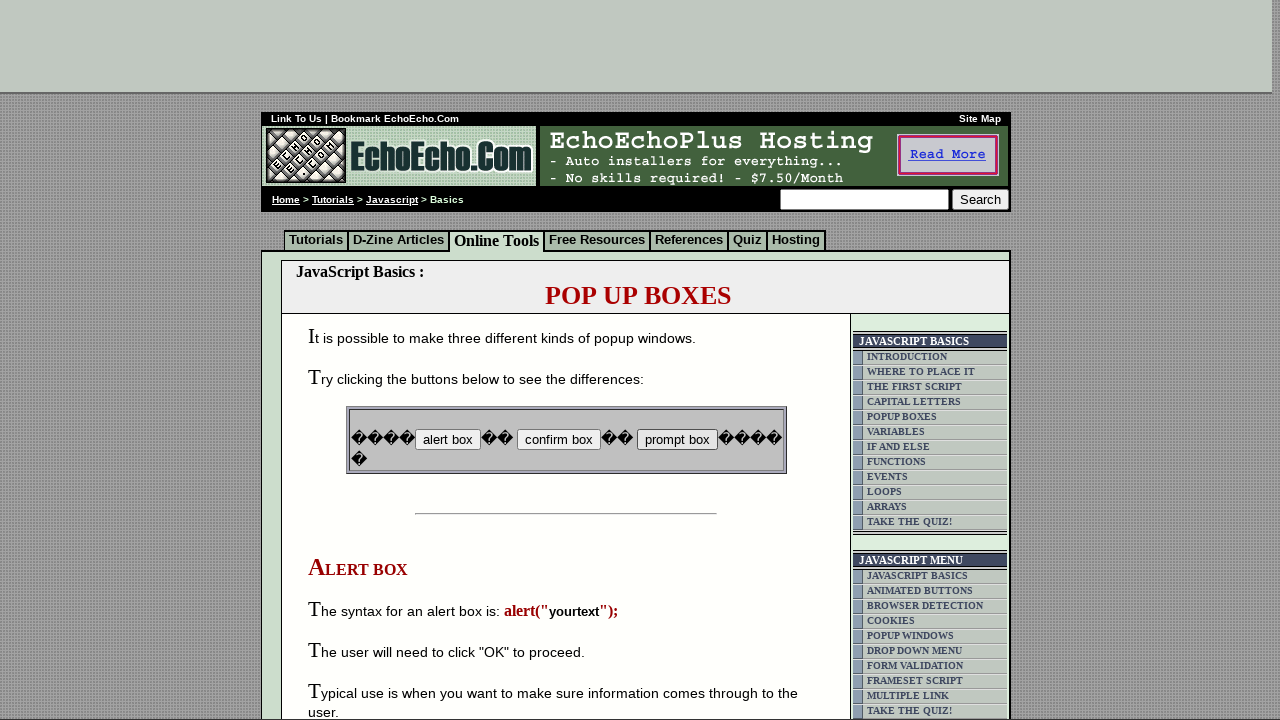

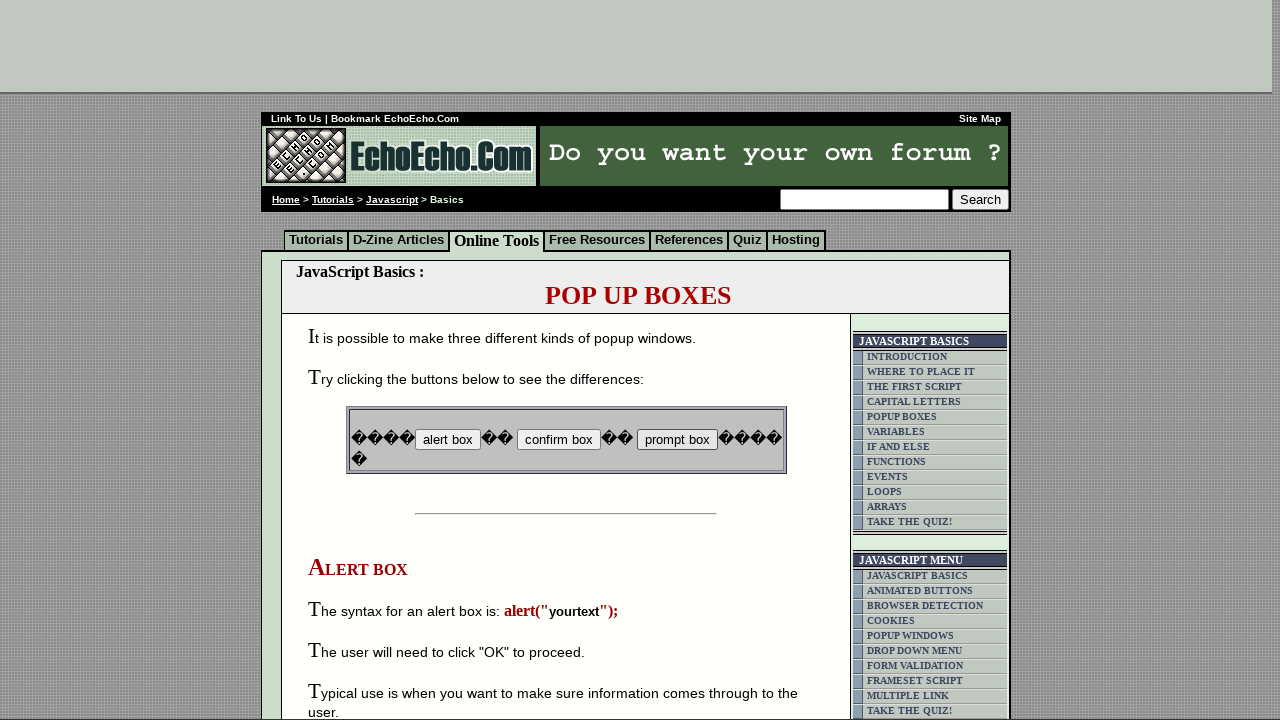